Tests multiple window handling by navigating to the Multiple Windows page, clicking to open new windows, and switching between parent and child windows to verify content.

Starting URL: http://the-internet.herokuapp.com/

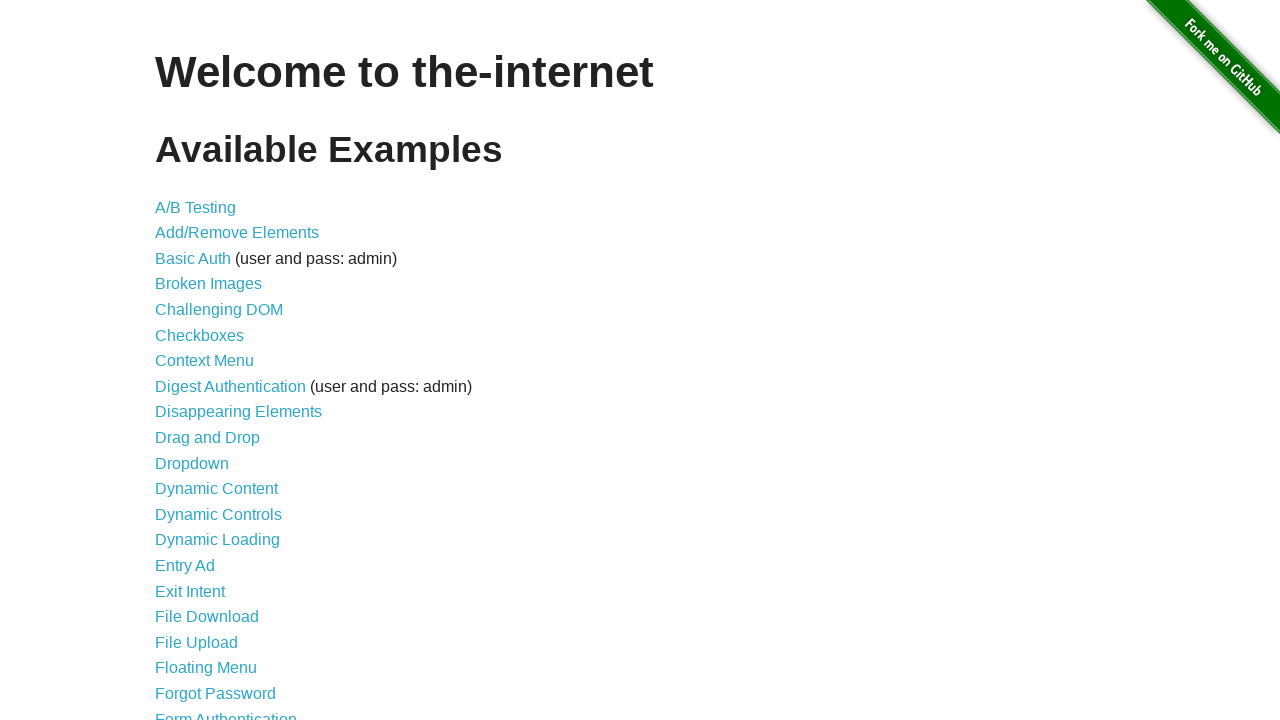

Clicked on Multiple Windows link at (218, 369) on xpath=//a[contains(text(),'Multiple Windows')]
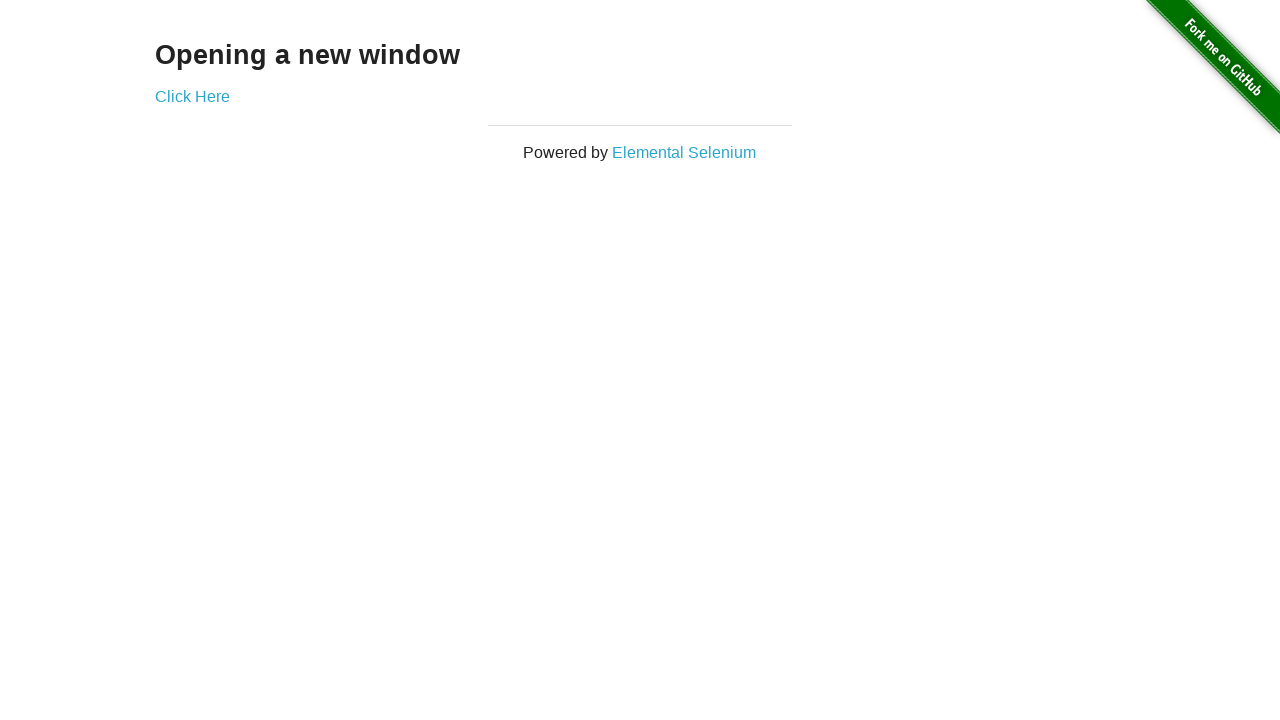

Waited for Click Here link to load
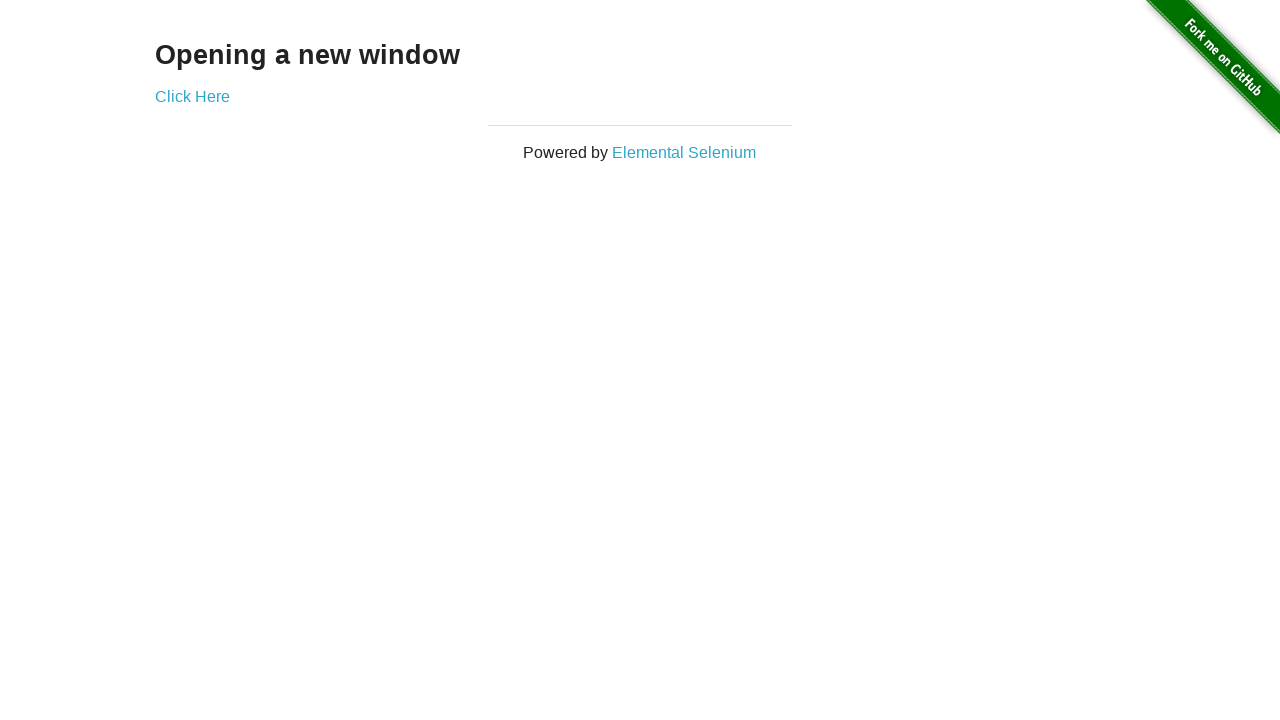

Clicked Click Here link at (192, 96) on xpath=//a[contains(text(),'Click Here')]
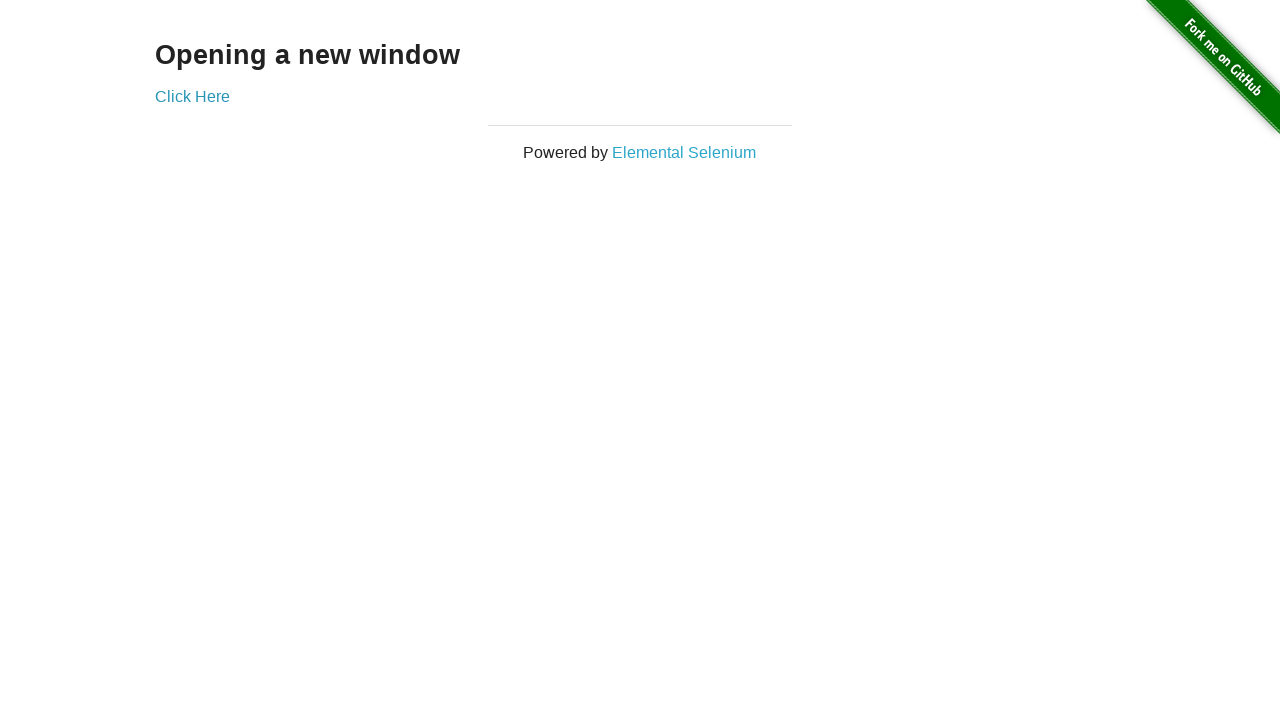

Clicked Click Here link and captured new window opening at (192, 96) on xpath=//a[contains(text(),'Click Here')]
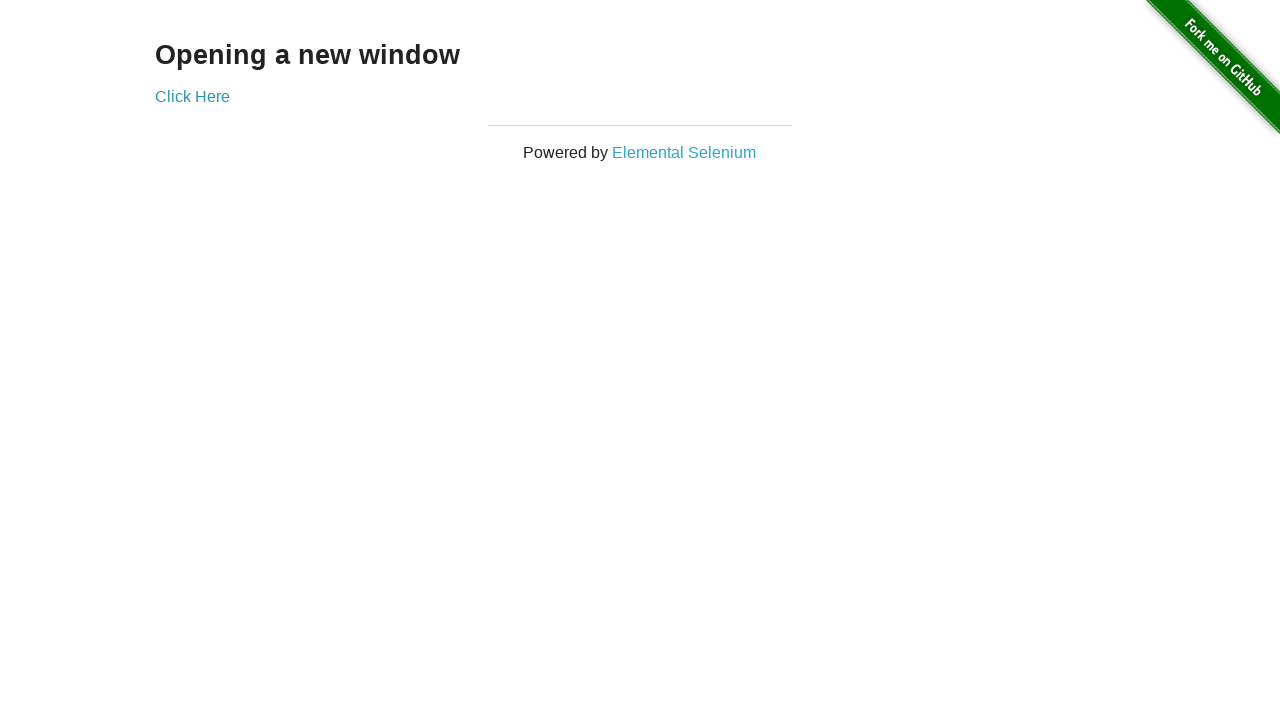

New window page loaded completely
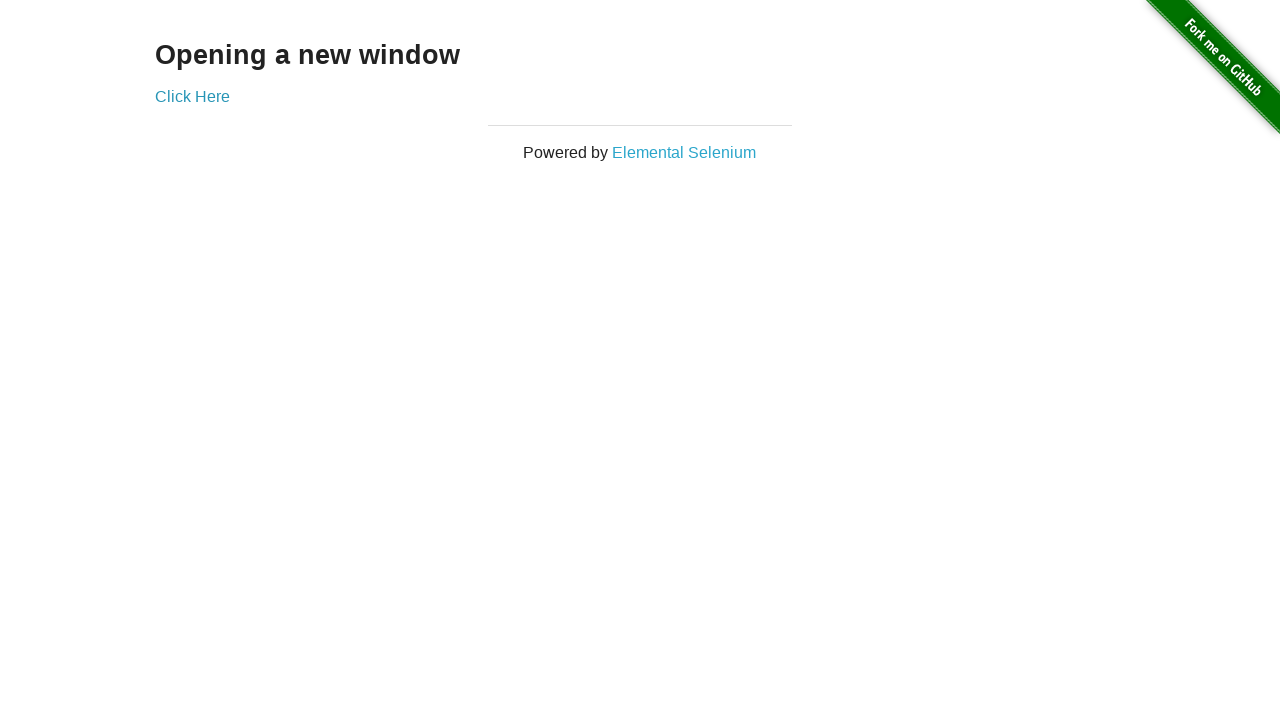

Verified 'New Window' heading is present in child window
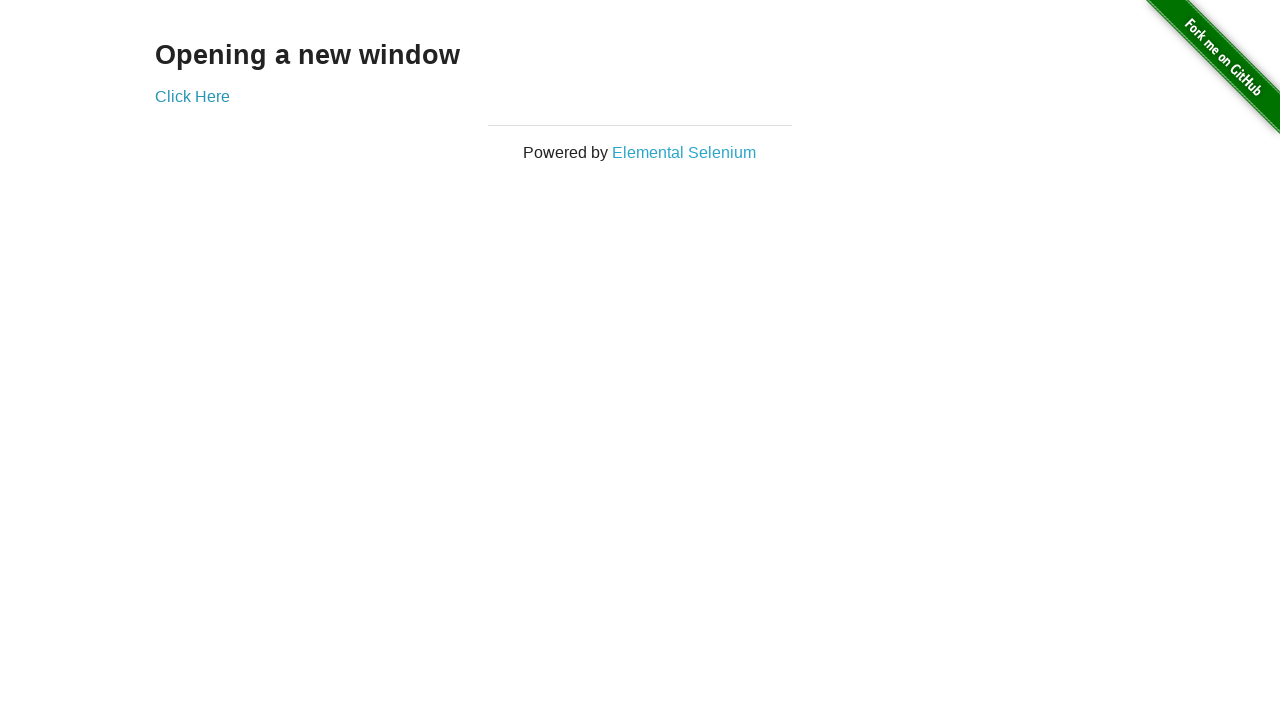

Switched back to parent window
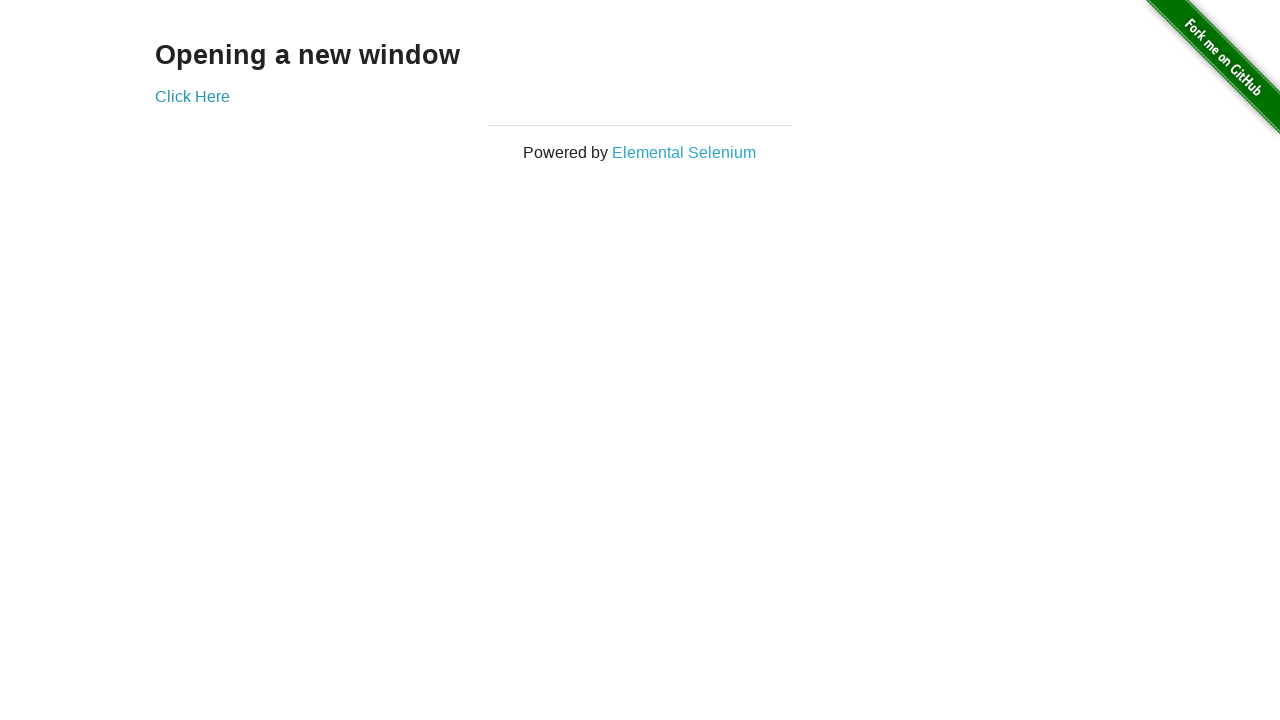

Verified 'Opening a new window' heading is present in parent window
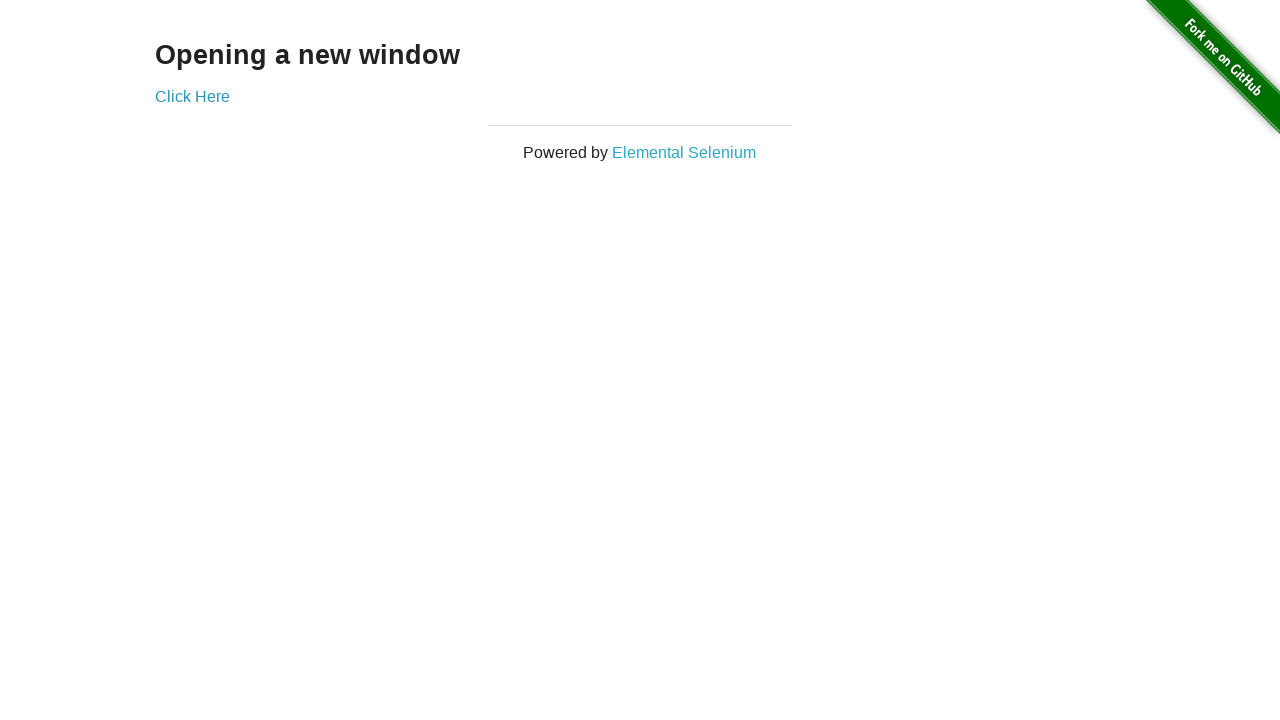

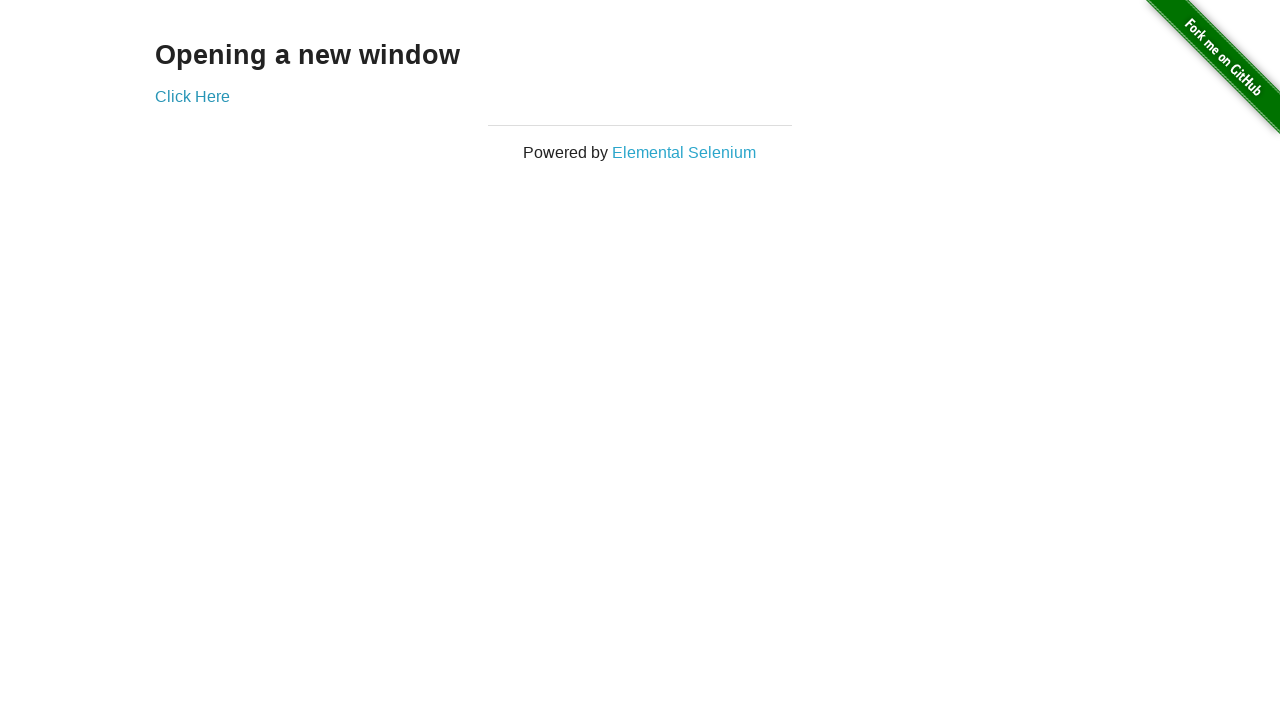